Tests navigation to Browse Languages page and verifies table headers for Language and Author columns

Starting URL: http://www.99-bottles-of-beer.net/

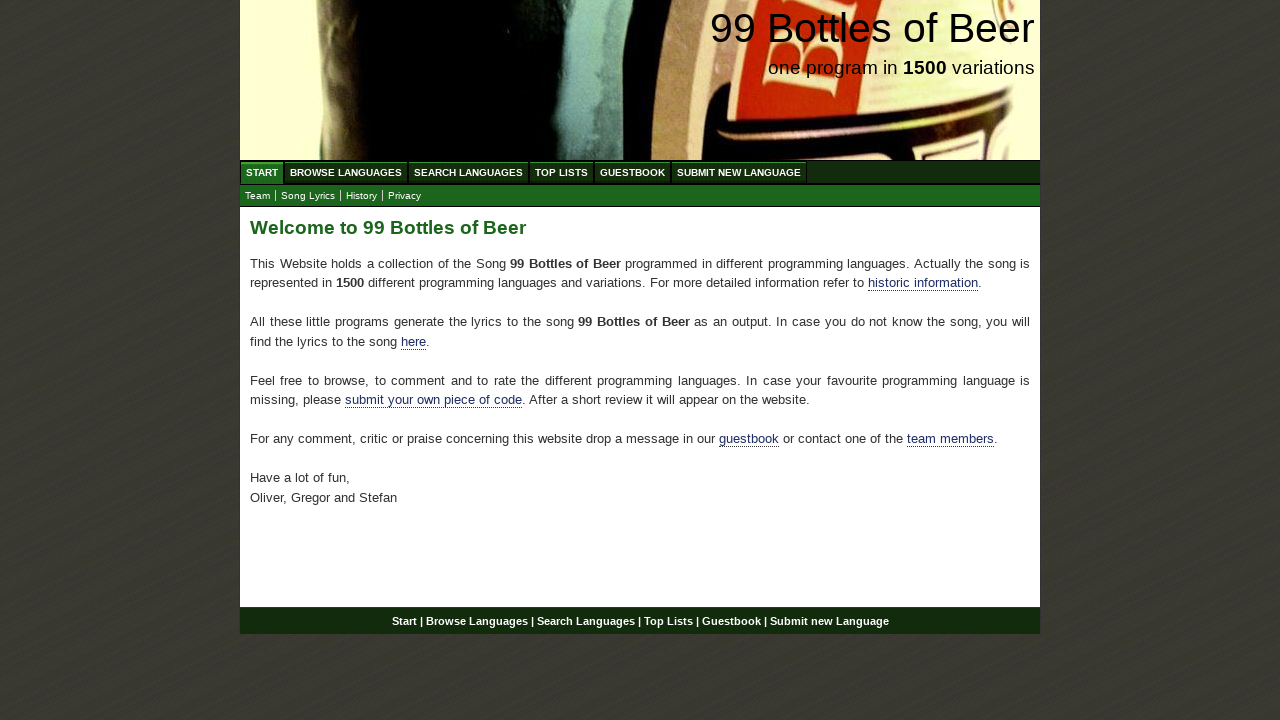

Clicked Browse Languages link at (346, 172) on #menu a[href='/abc.html']
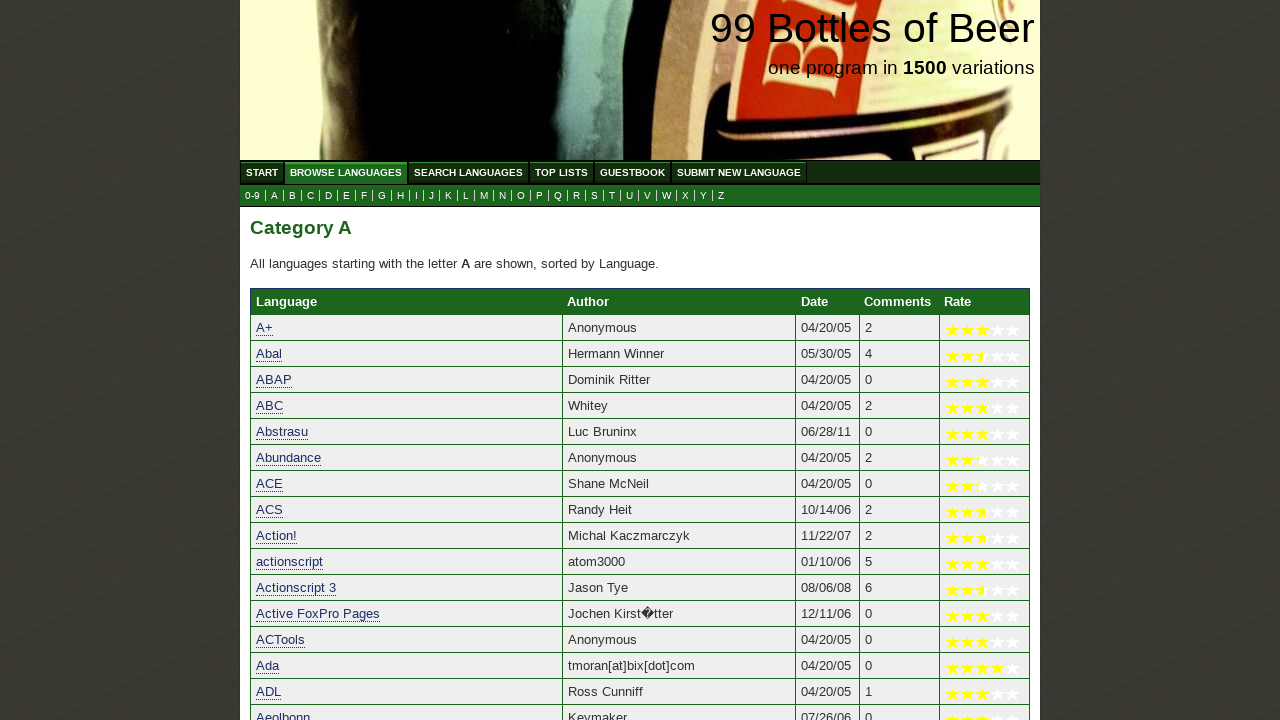

Verified Language column header is present in table
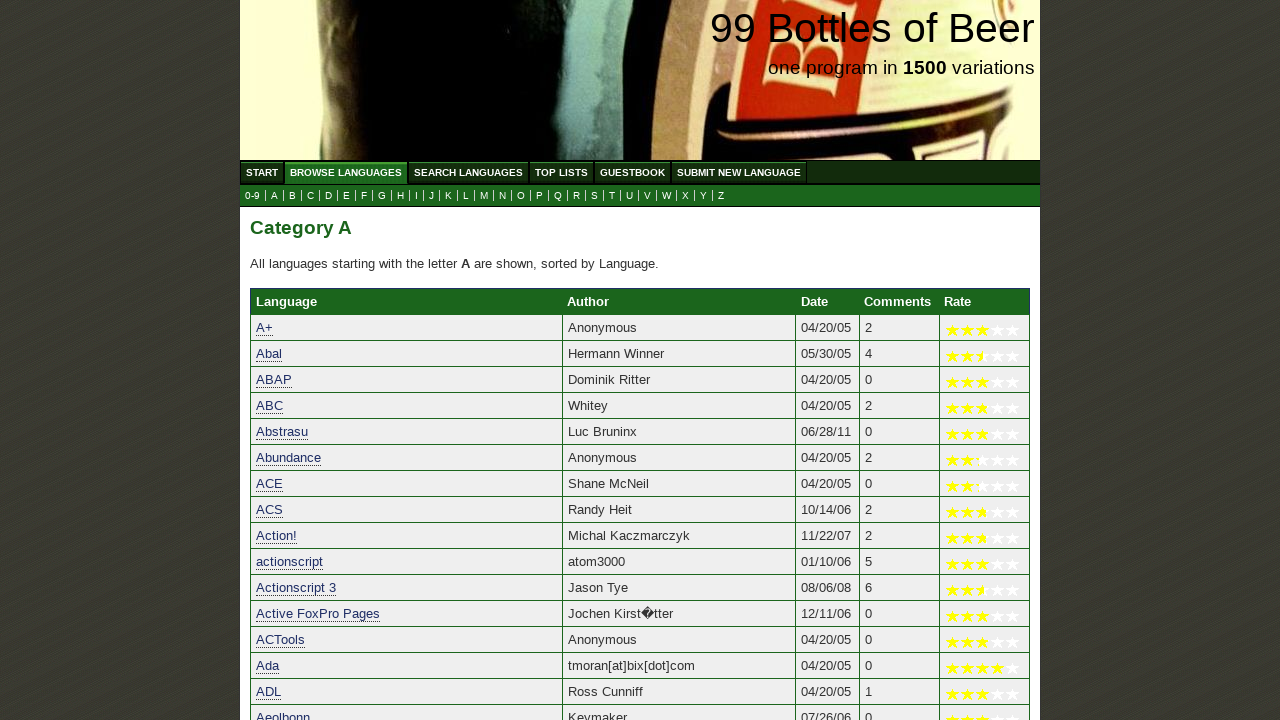

Verified Author column header is present in table
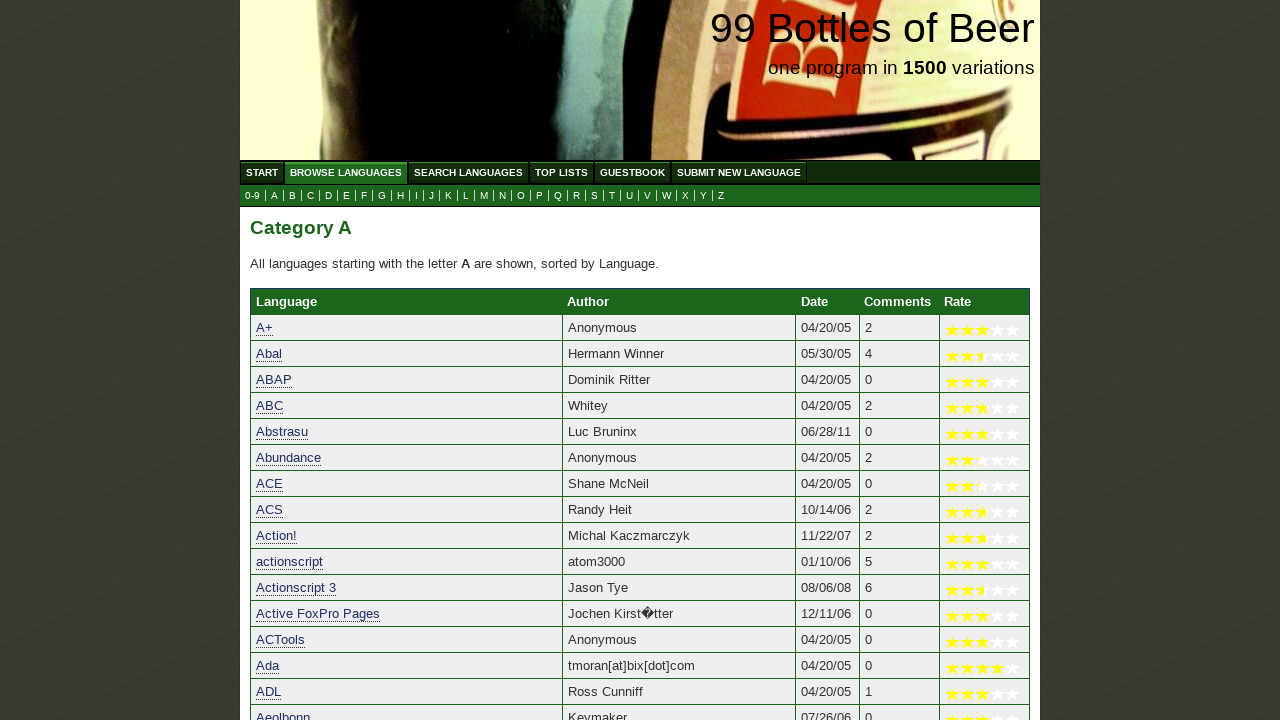

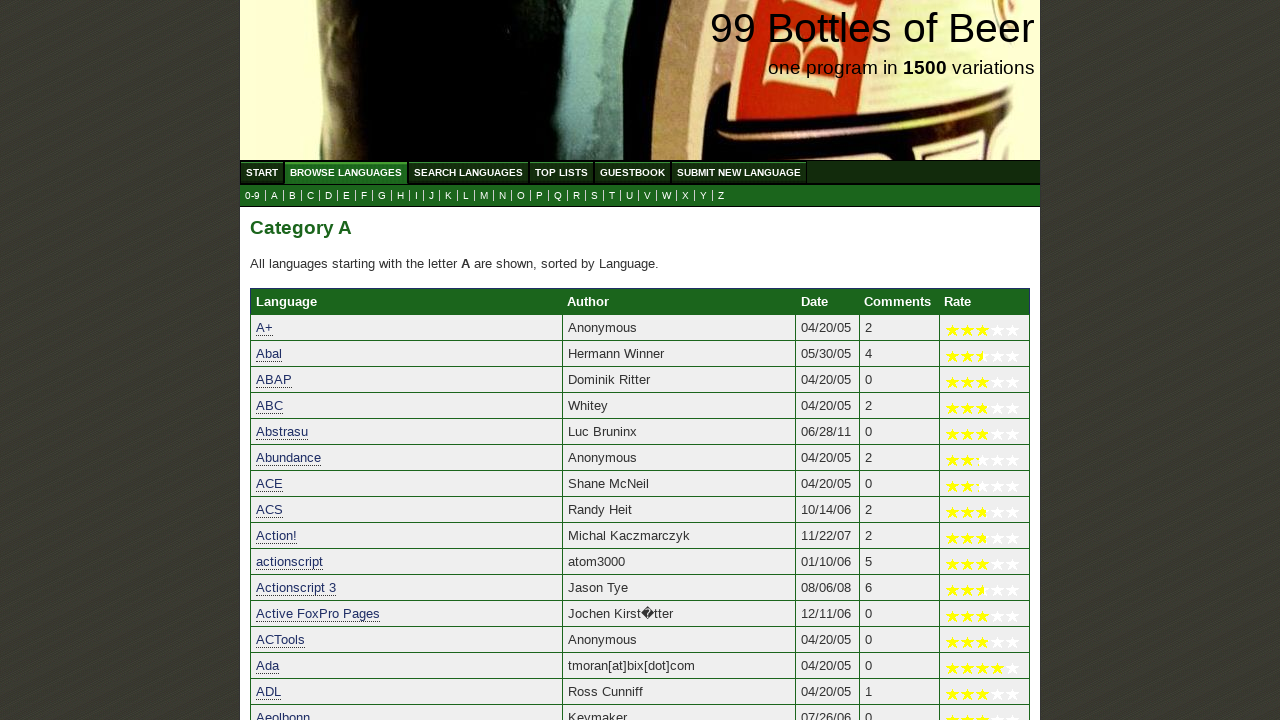